Demonstrates XPath functions by locating various form elements on a text box form page and interacting with the permanent address field

Starting URL: https://demoqa.com/text-box

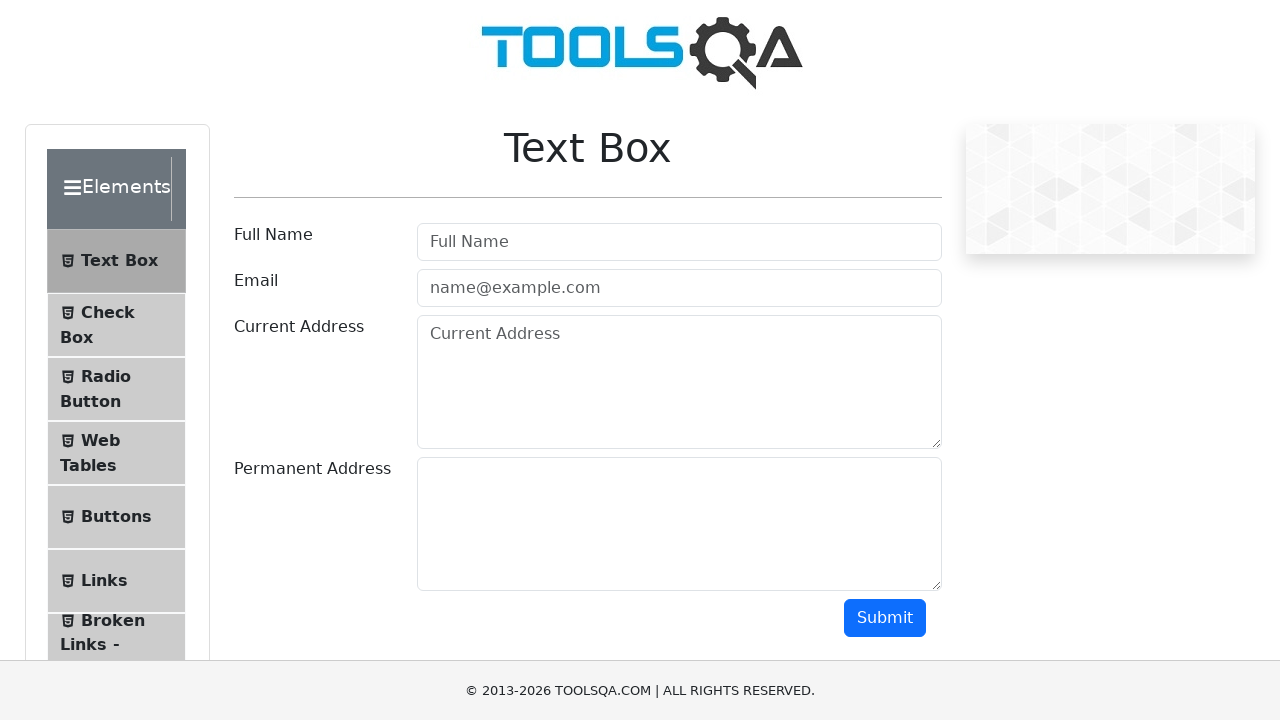

Located fullname field using contains() XPath function
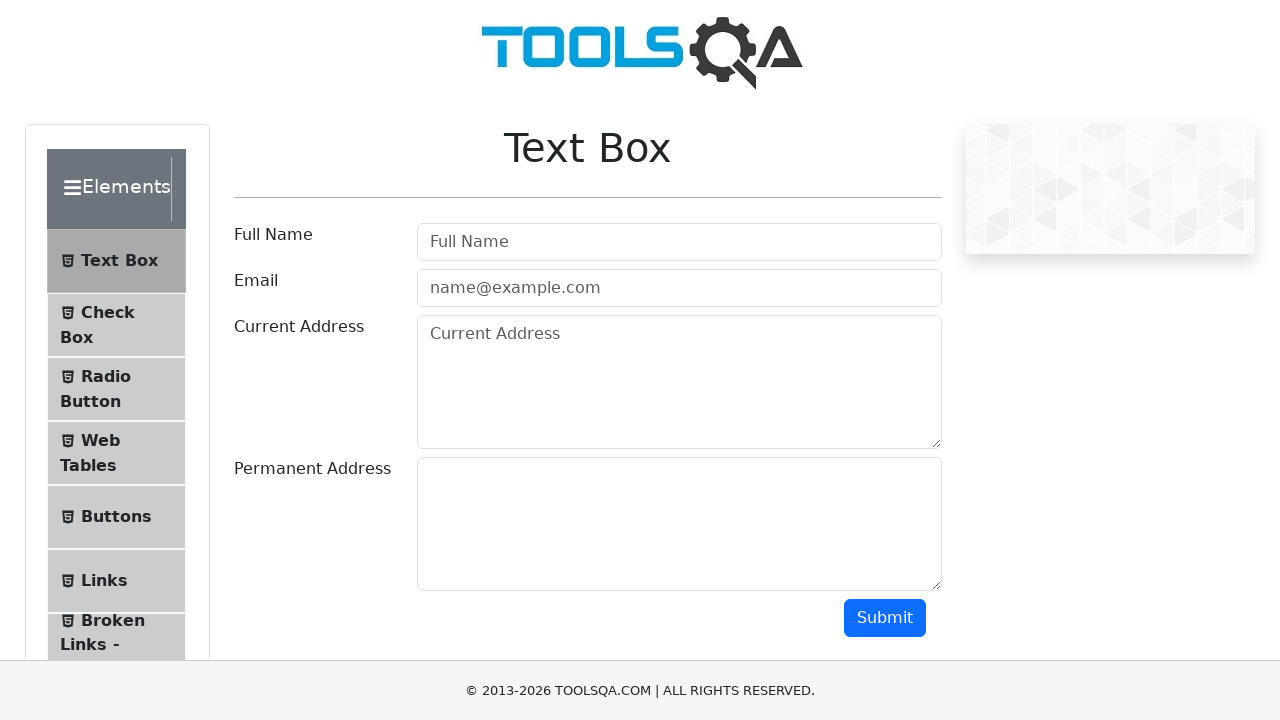

Located email field using starts-with() XPath function
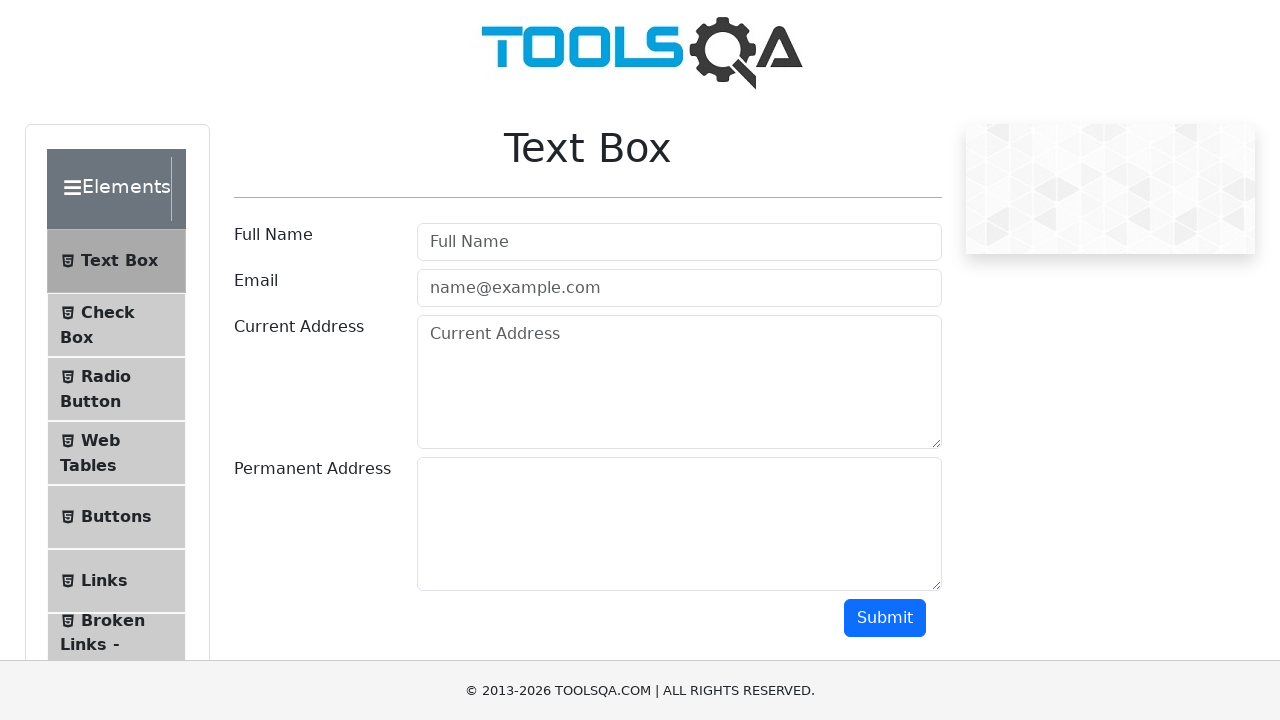

Located current address label using text() XPath function
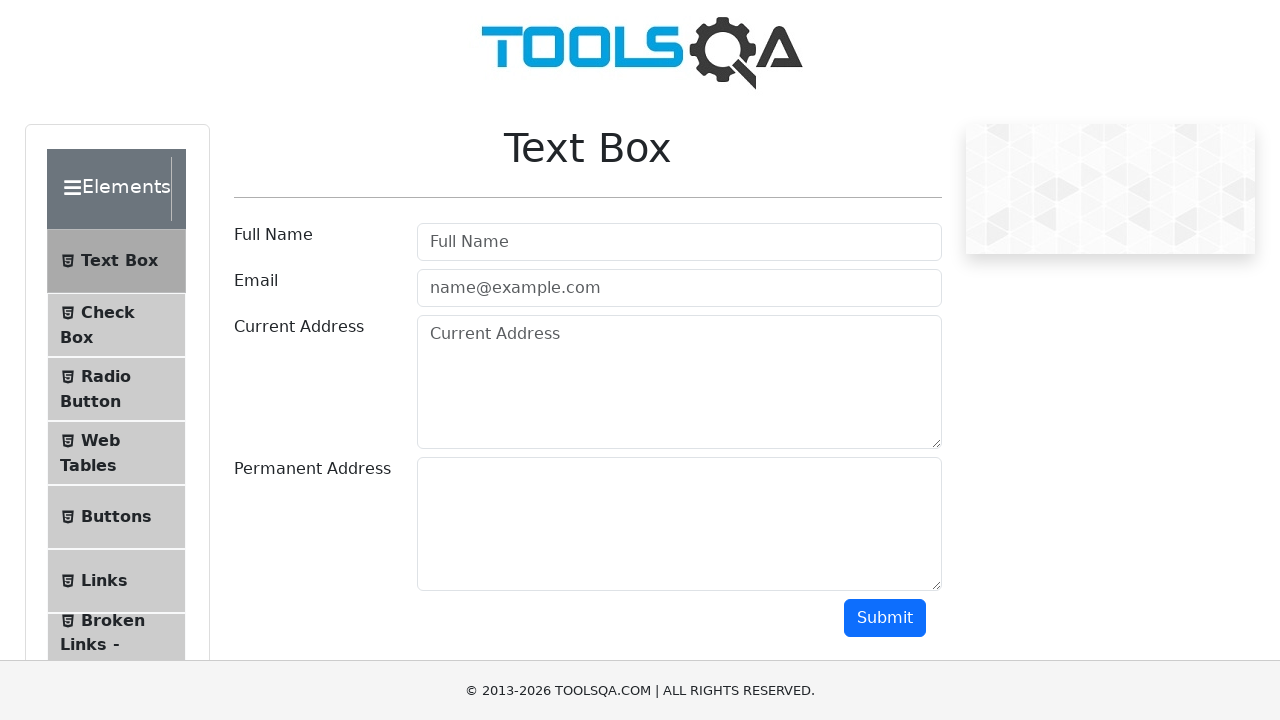

Filled permanent address field with 'PO BOX 1234' using AND operator in XPath on xpath=//textarea[@rows='5' and @id='permanentAddress']
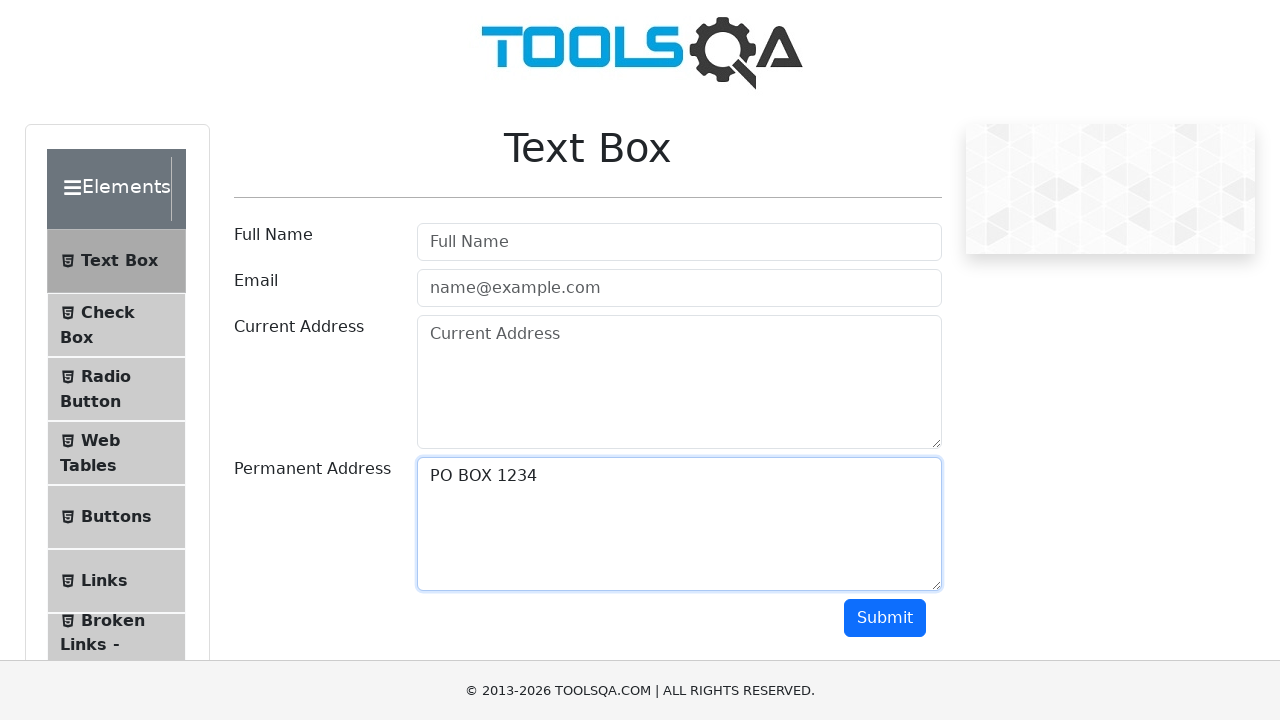

Located username label using OR operator in XPath
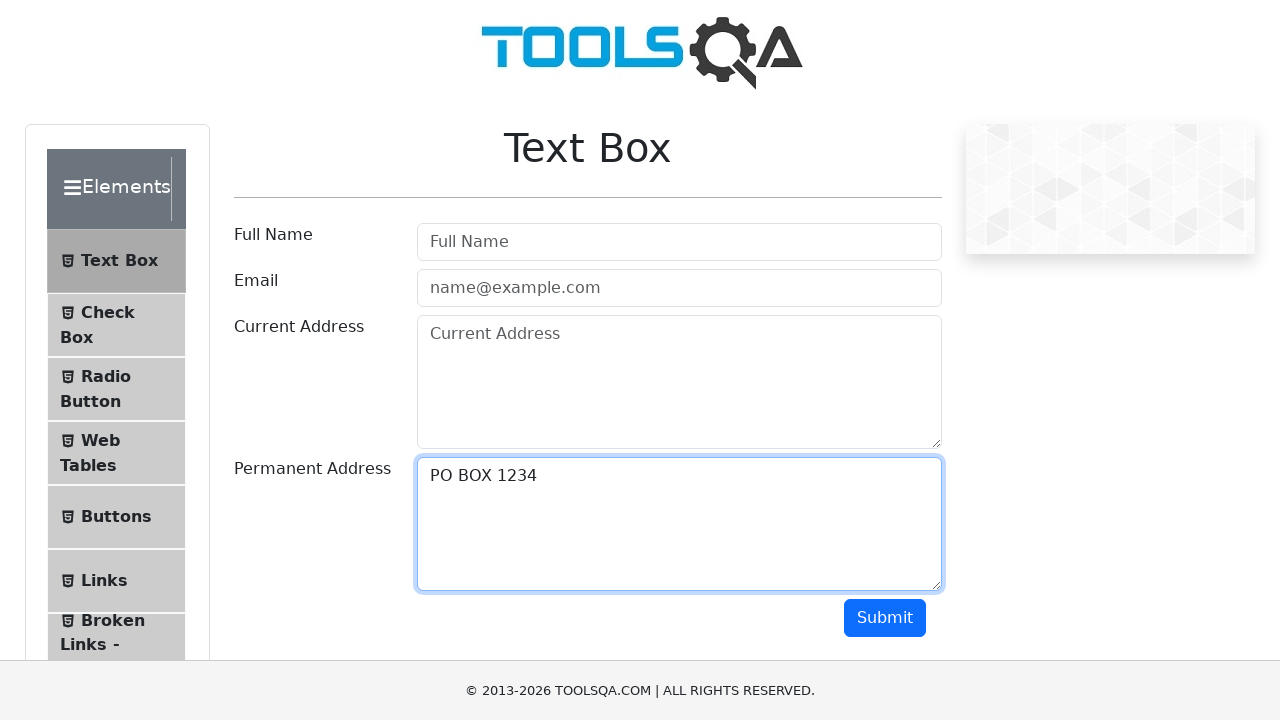

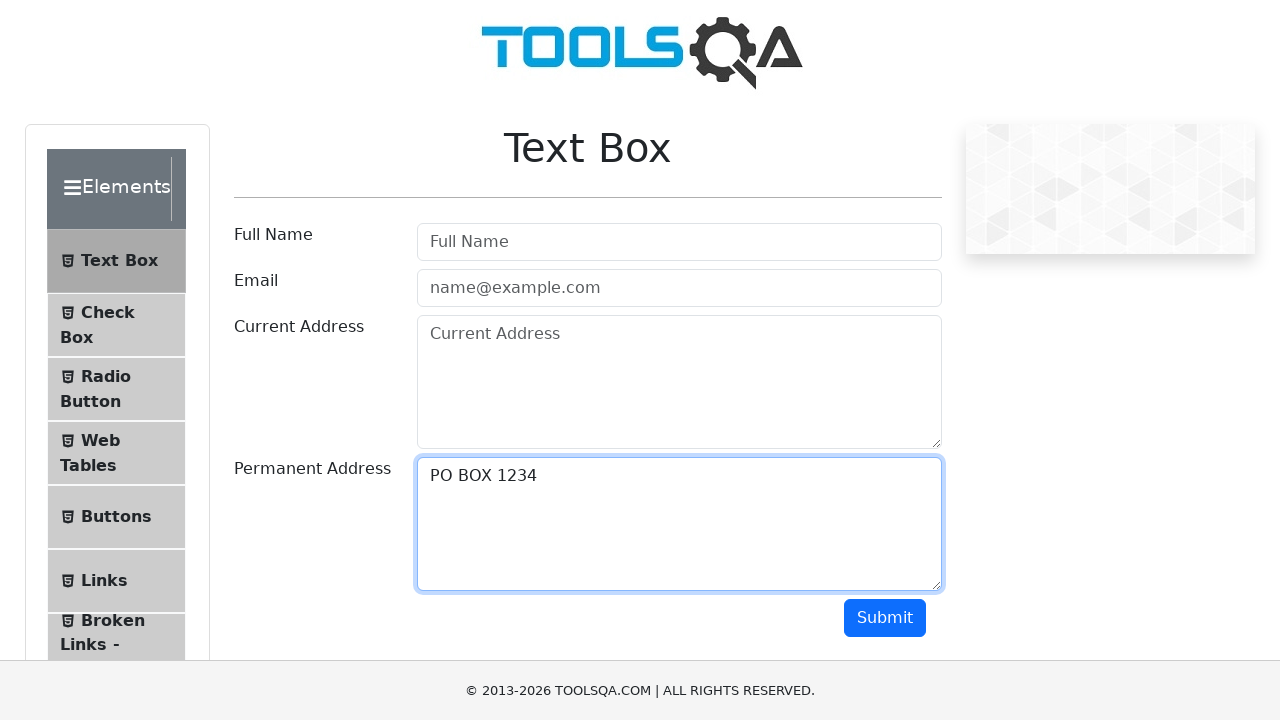